Tests customer login as Ron Weasly and performs a deposit transaction of 1500

Starting URL: https://www.globalsqa.com/angularJs-protractor/BankingProject

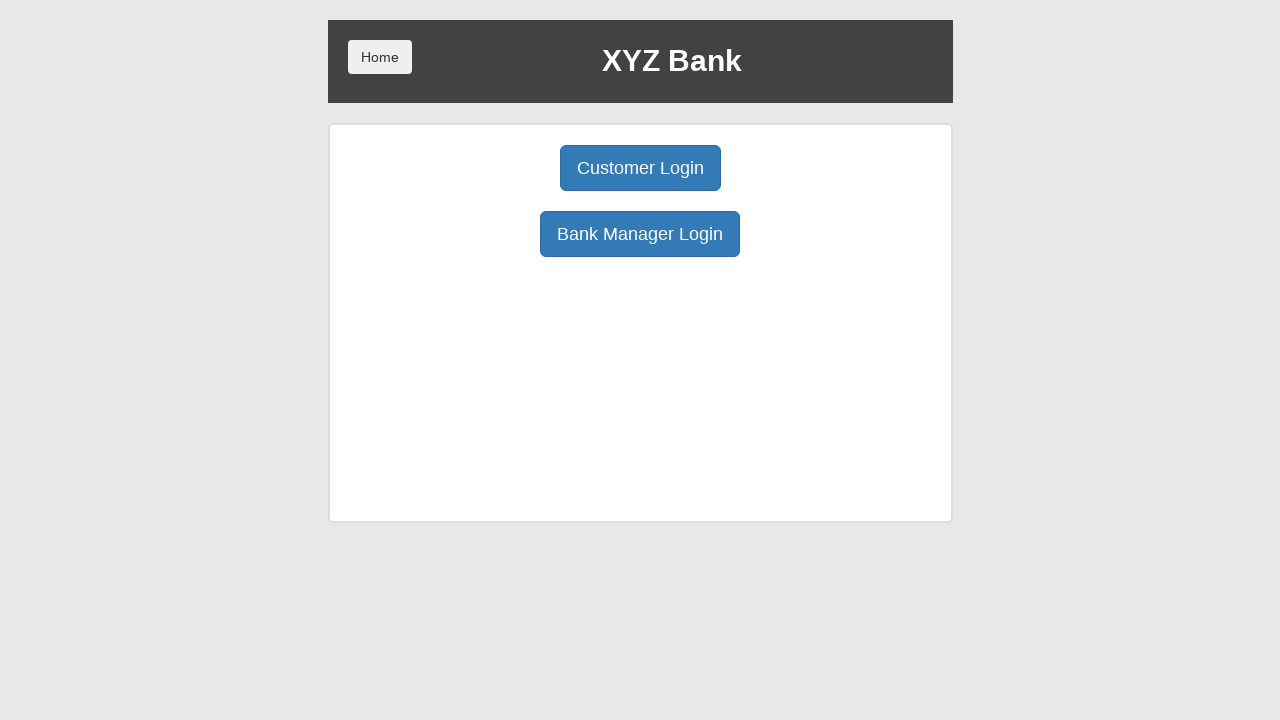

Clicked Customer Login button at (640, 168) on button:has-text('Customer Login')
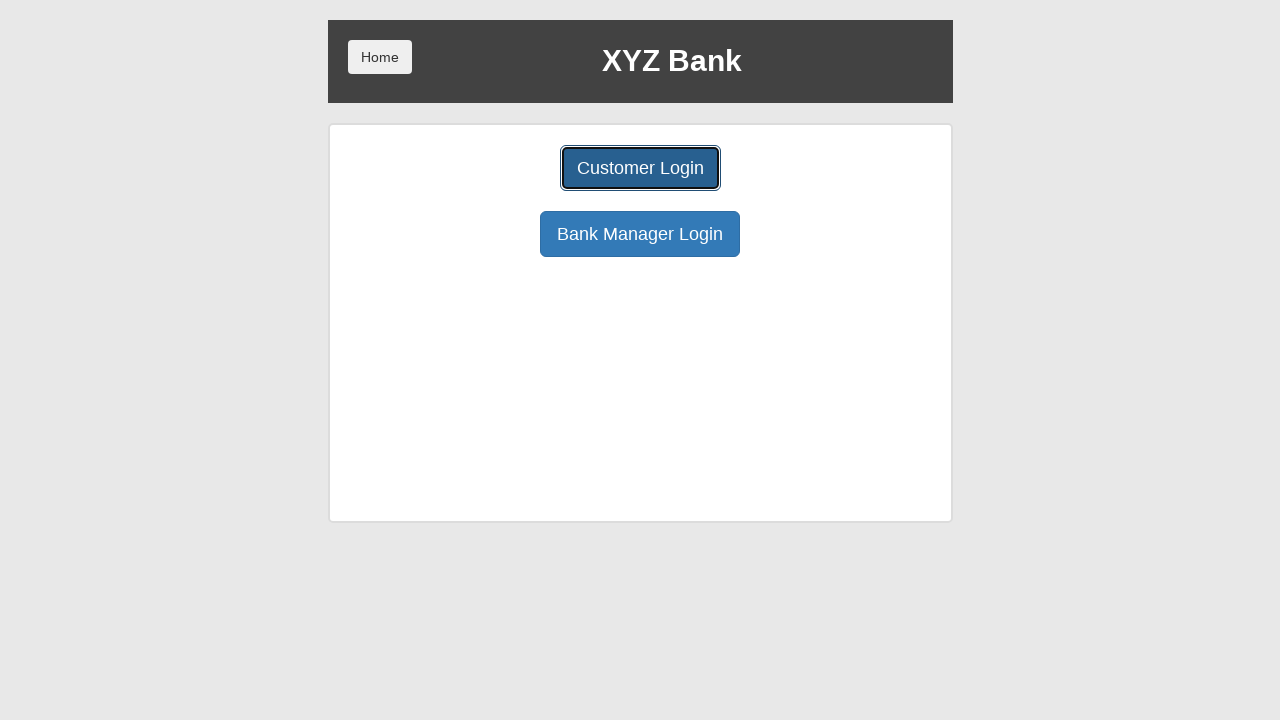

Clicked user selection dropdown at (640, 187) on select[name='userSelect']
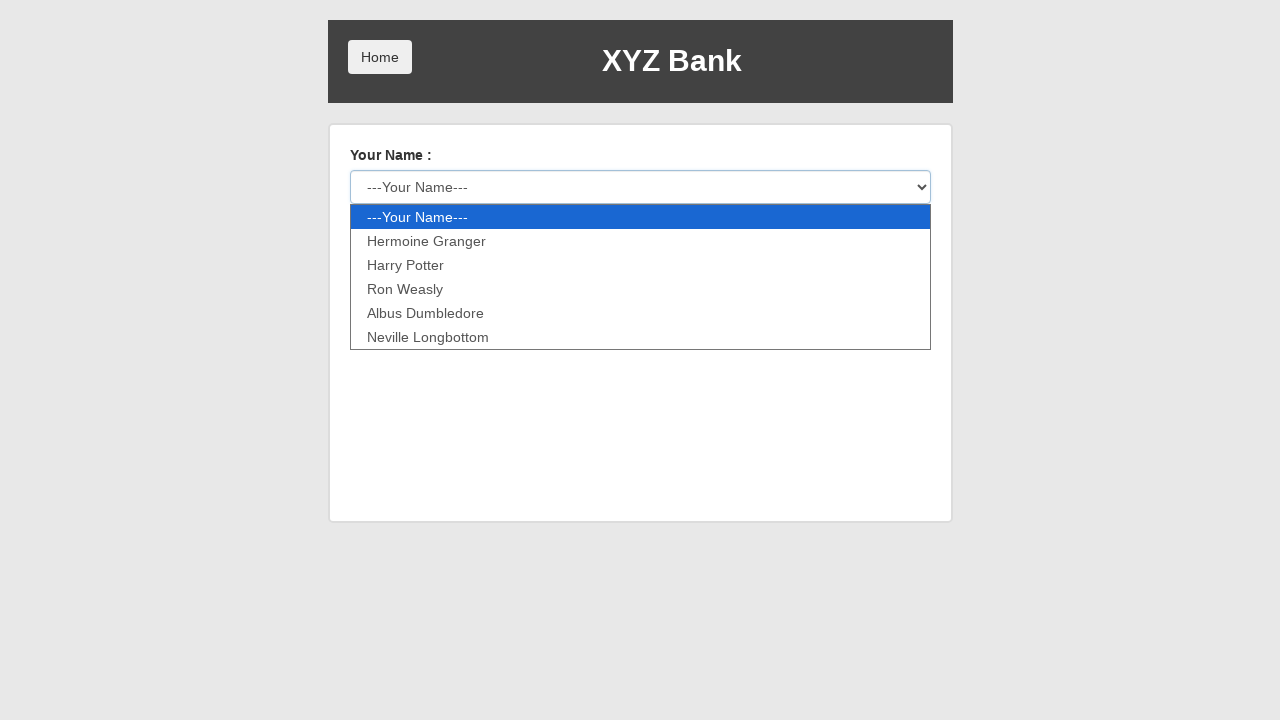

Selected Ron Weasly from dropdown on select[name='userSelect']
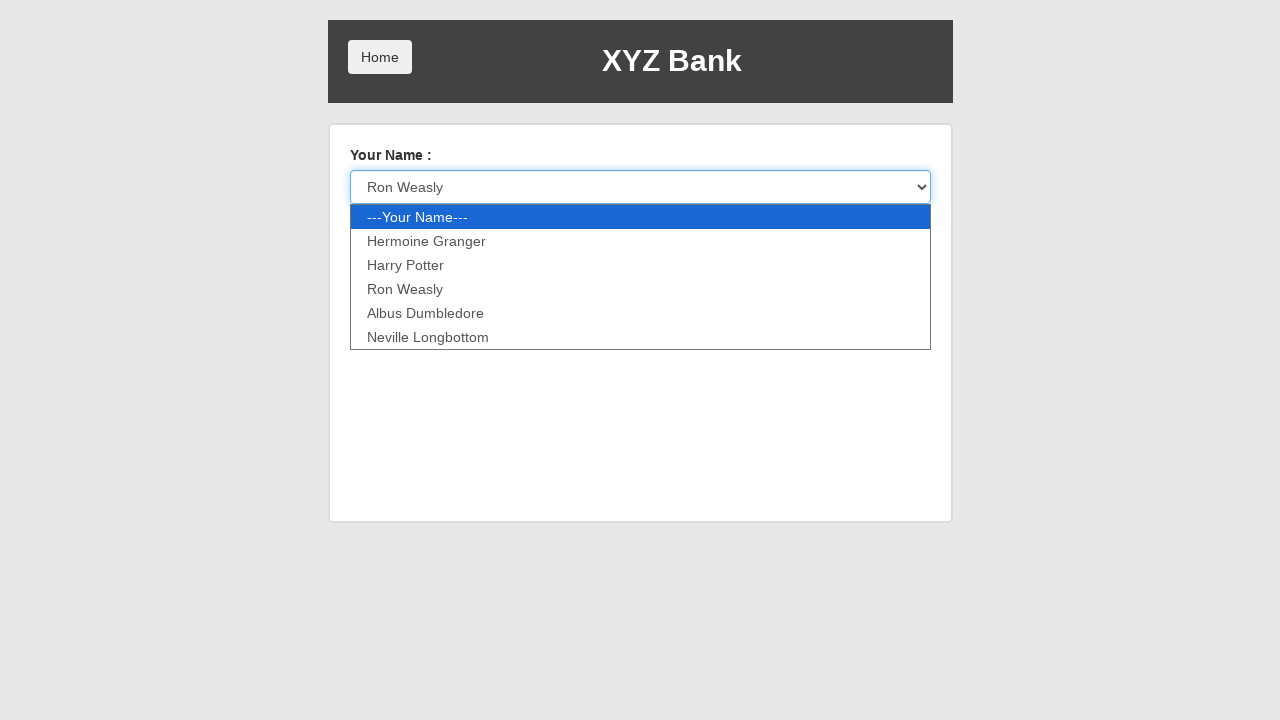

Clicked Login button to authenticate as Ron Weasly at (380, 236) on button:has-text('Login')
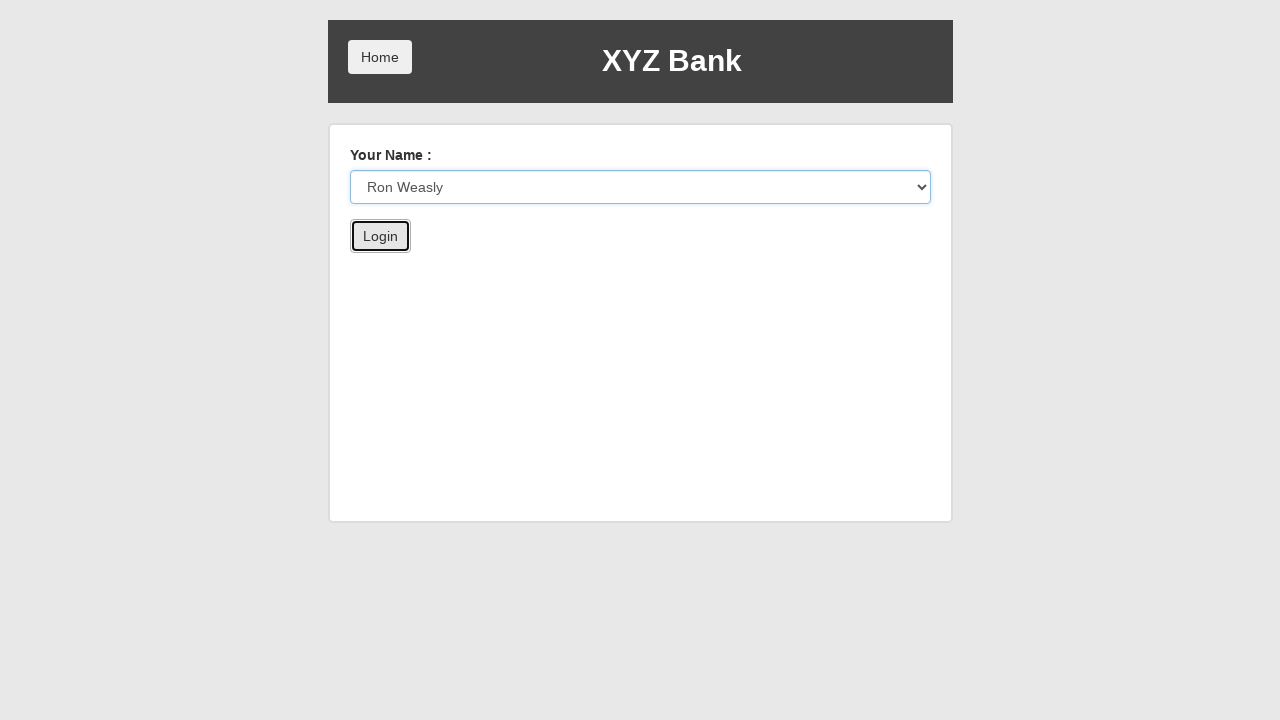

Clicked Deposit button to navigate to deposit page at (652, 264) on button:has-text('Deposit')
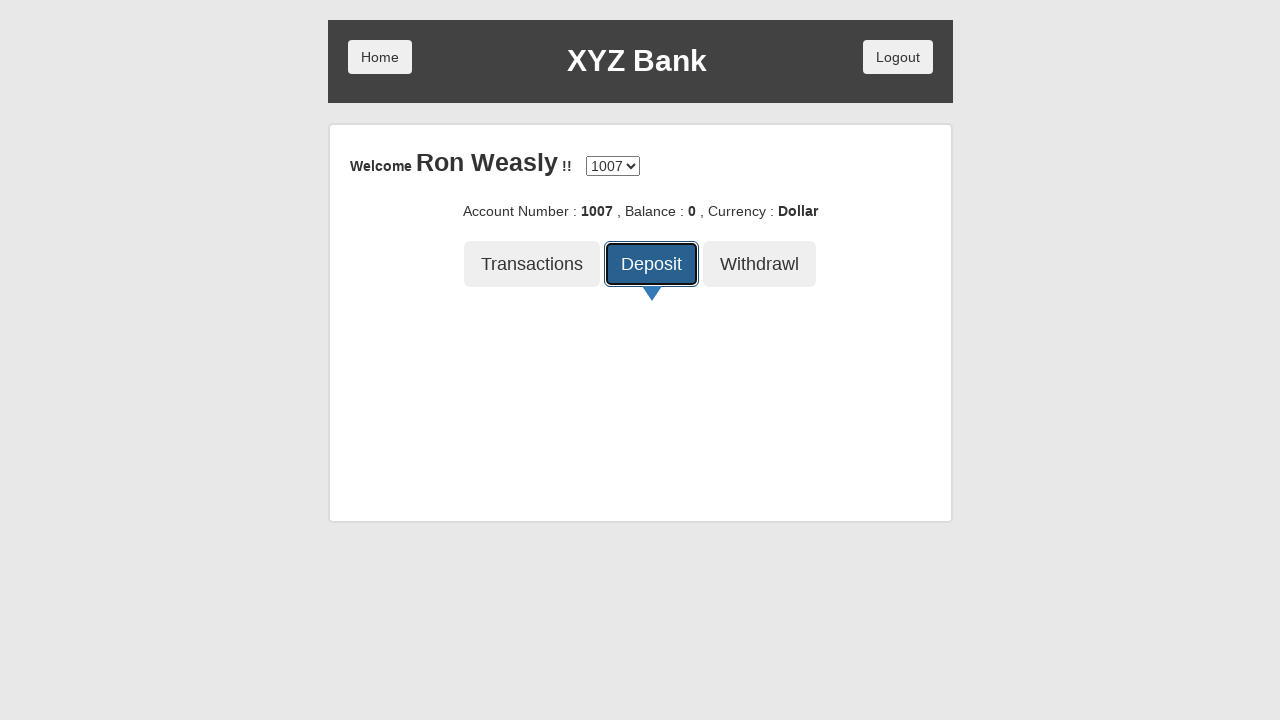

Entered deposit amount of 1500 on input[placeholder='amount']
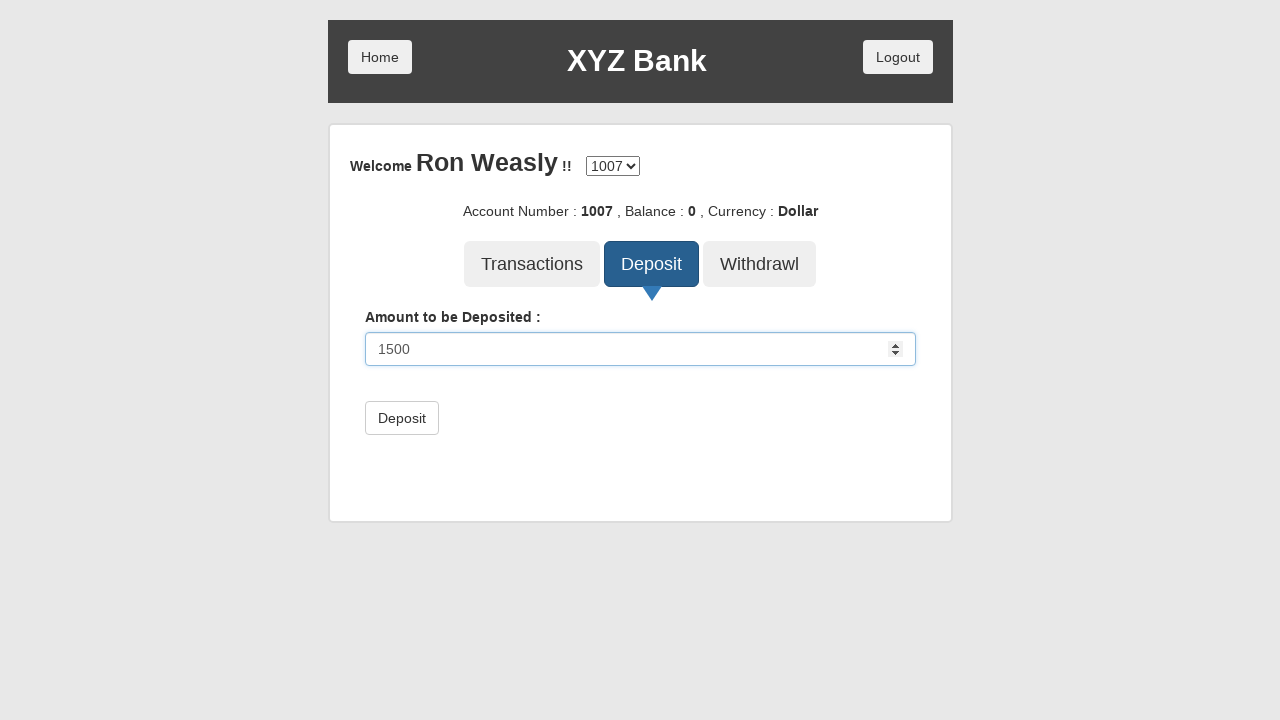

Submitted deposit transaction of 1500 at (402, 418) on button[type='submit']
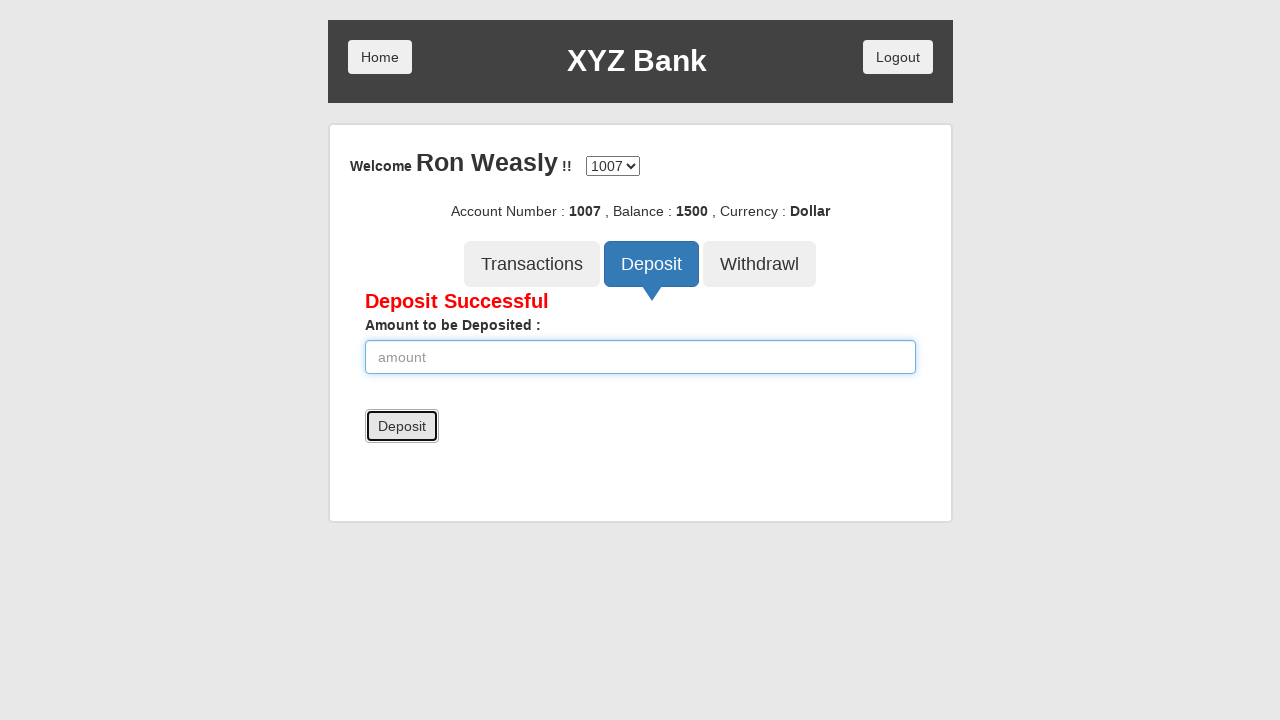

Clicked Home button to return to home page at (380, 57) on button:has-text('Home')
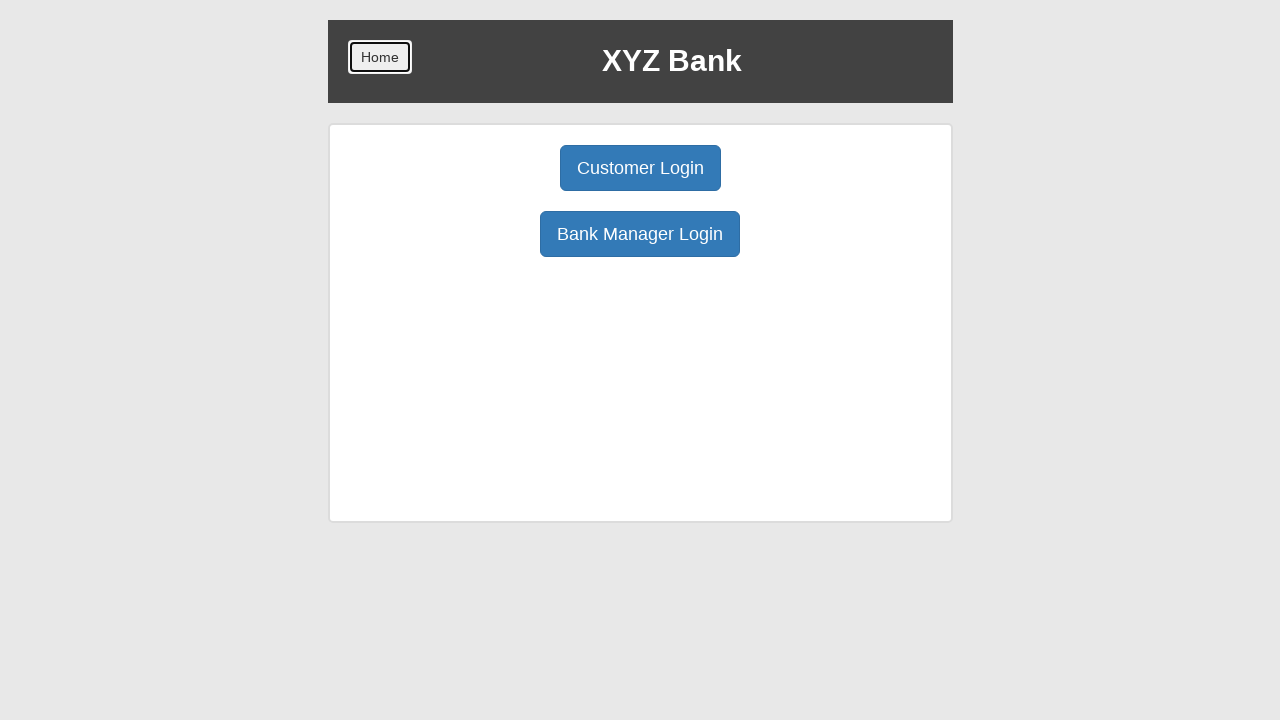

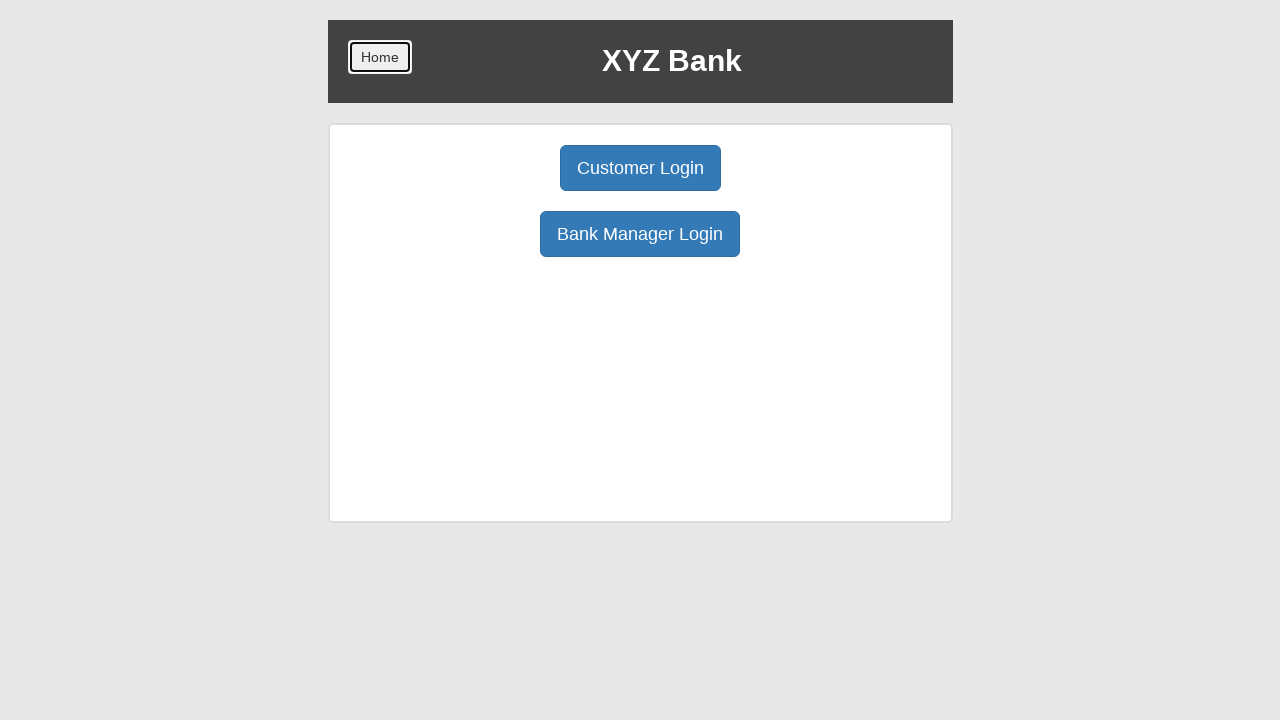